Tests browser navigation activities including navigating to a second URL, going back to the previous page, and then going forward again.

Starting URL: https://www.chennaisuperkings.com/

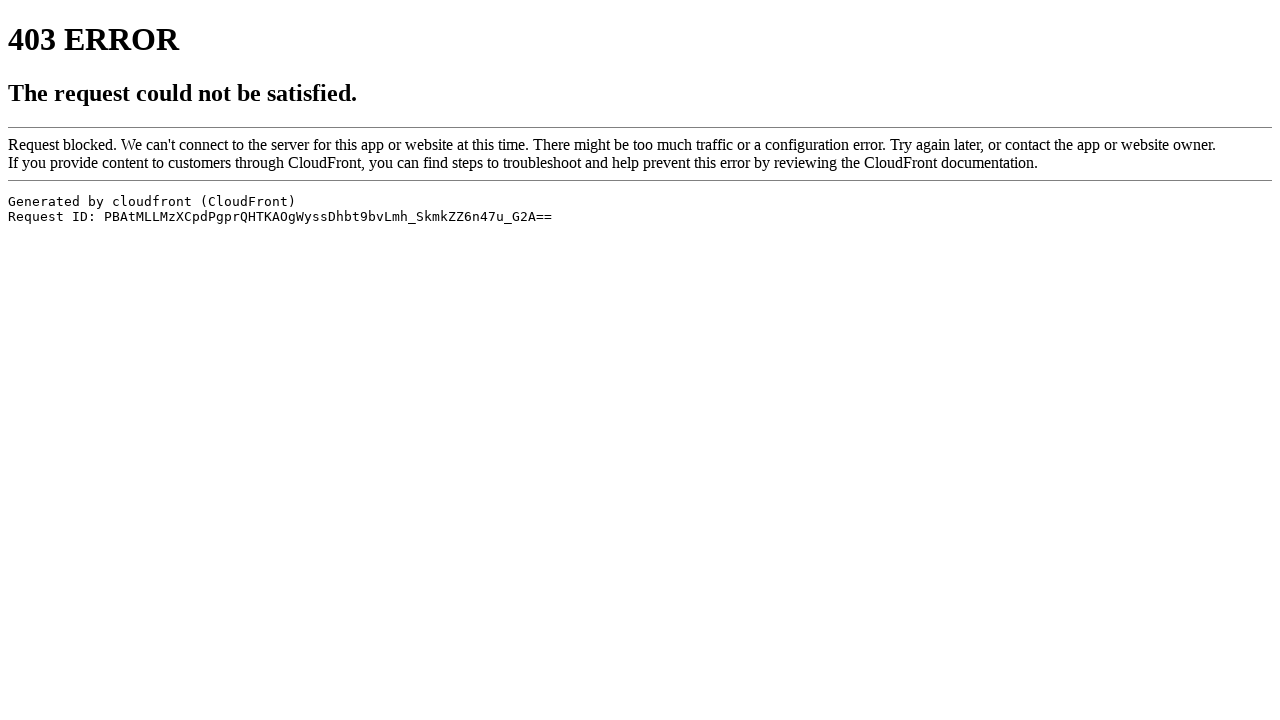

Navigated to Royal Challengers URL
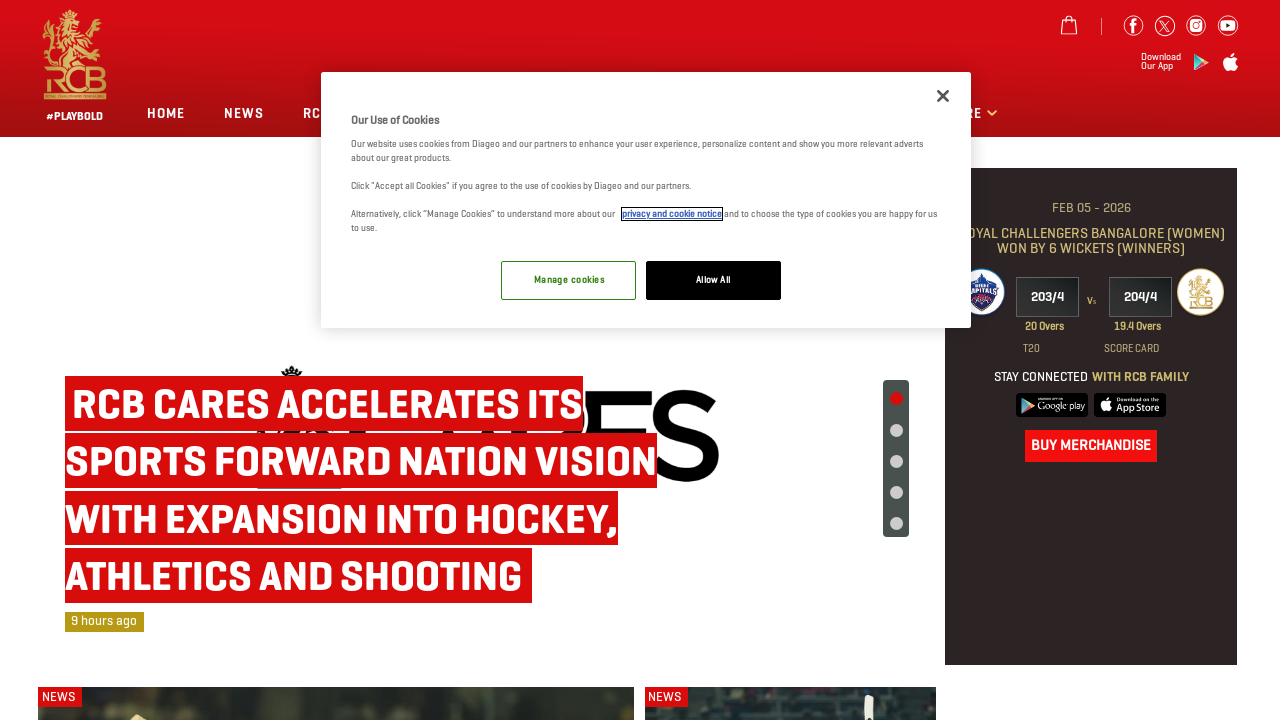

Navigated back to Chennai Super Kings page
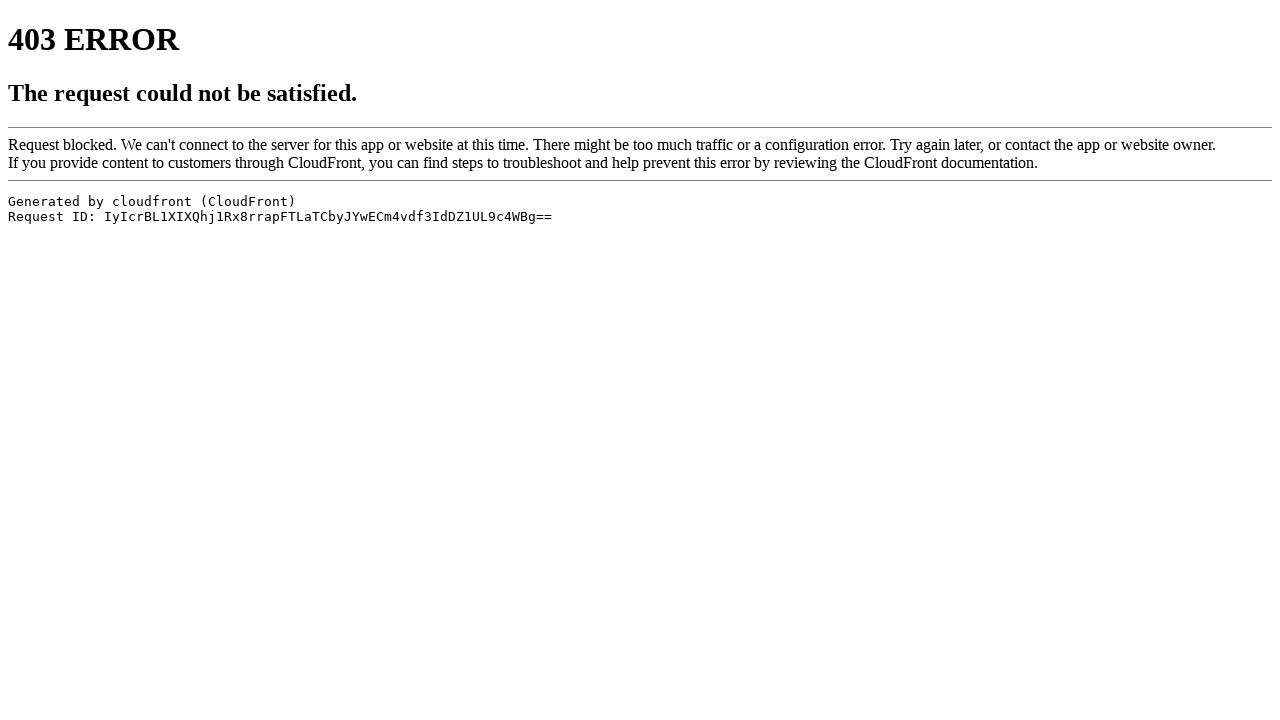

Navigated forward to Royal Challengers page
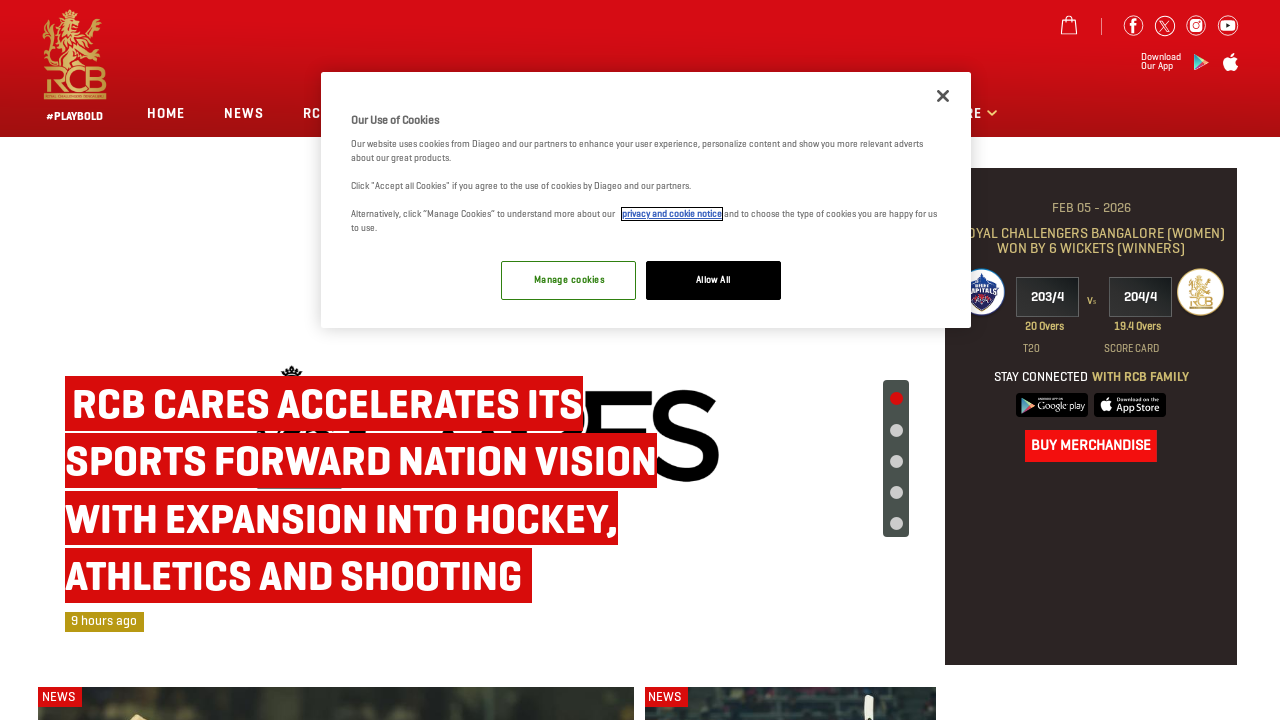

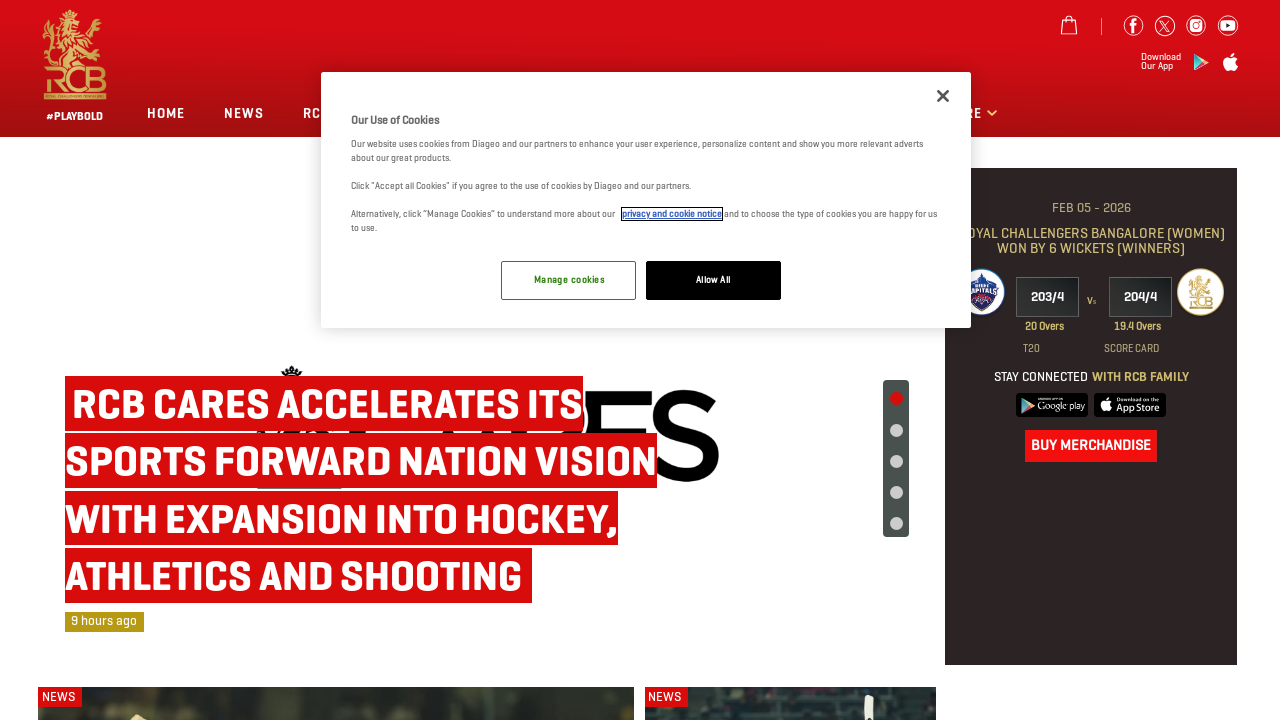